Tests browser tab handling by clicking a button that opens a new tab, then switches to the newly opened tab and verifies it contains the expected title "AlertsDemo".

Starting URL: https://www.hyrtutorials.com/p/window-handles-practice.html

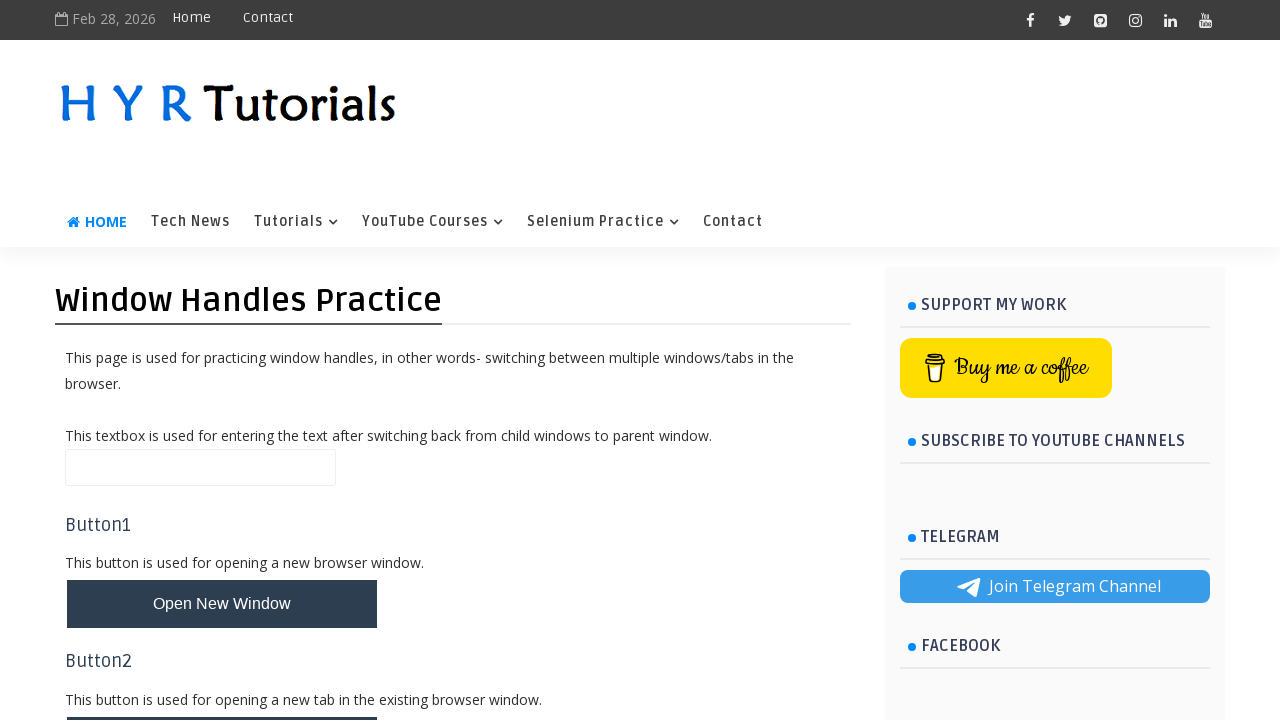

Clicked button to open new tab at (222, 696) on #newTabBtn
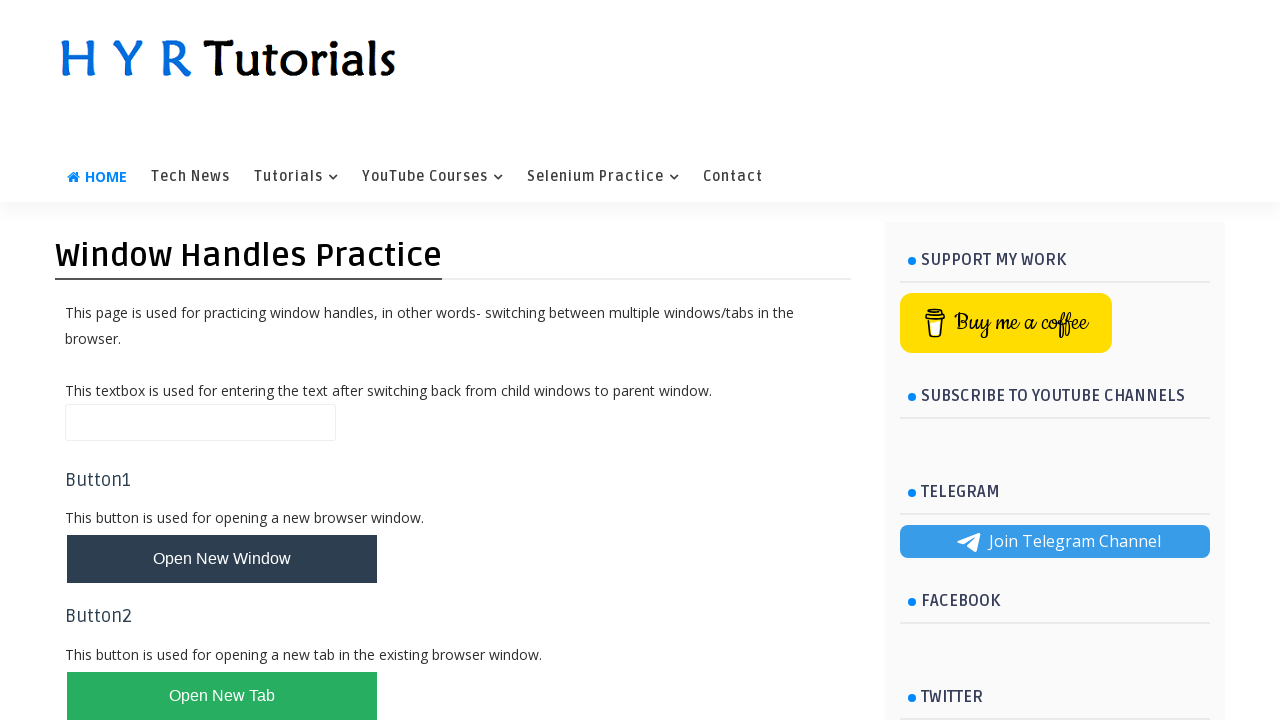

New tab opened and captured
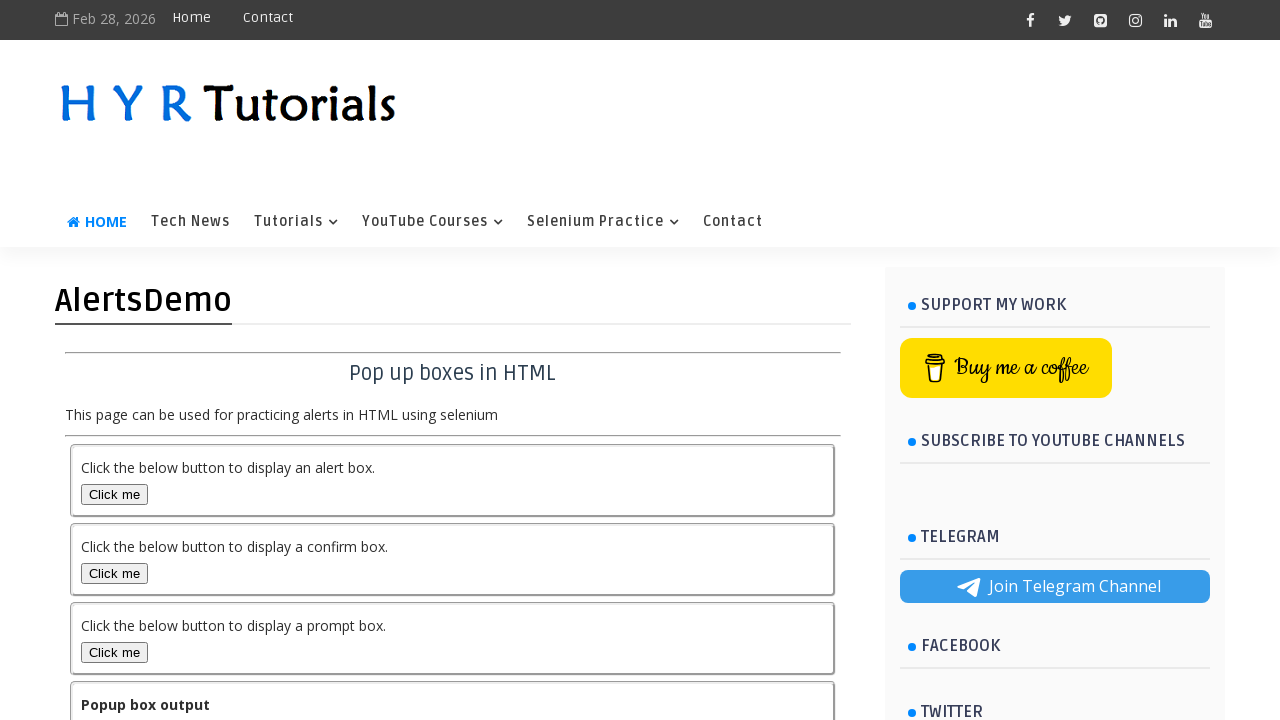

New tab finished loading
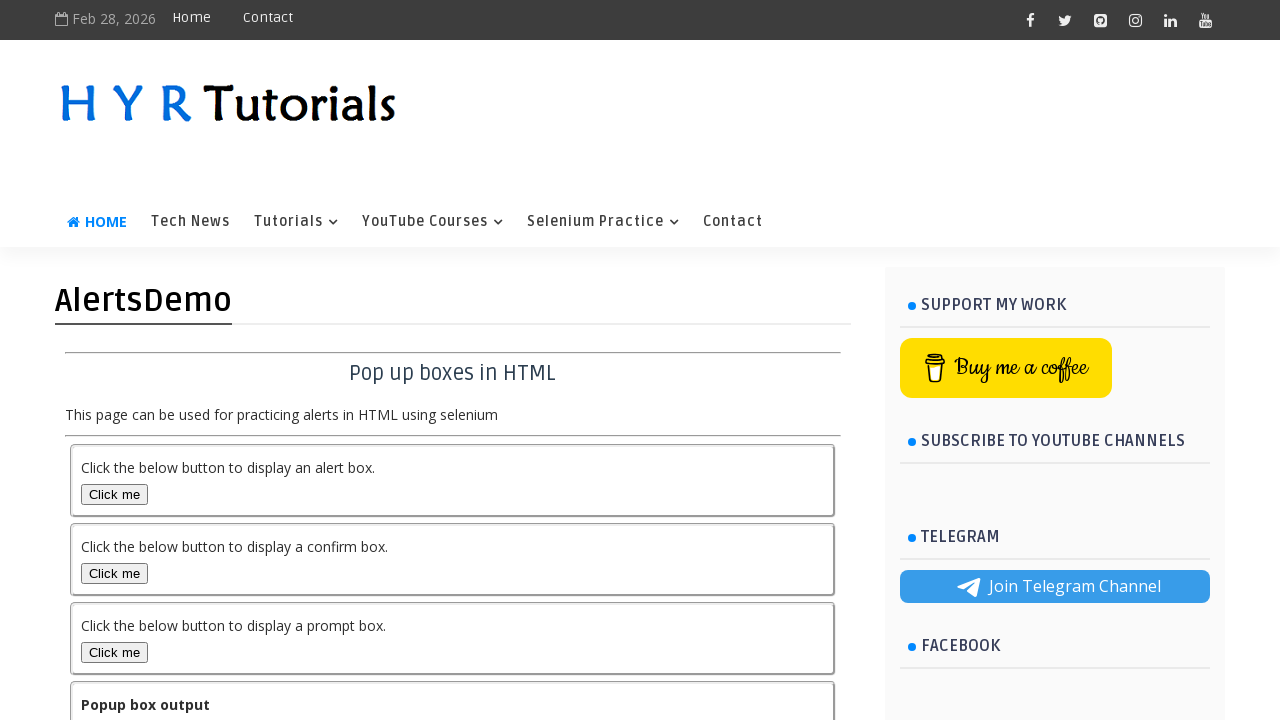

Verified new tab contains expected title 'AlertsDemo'
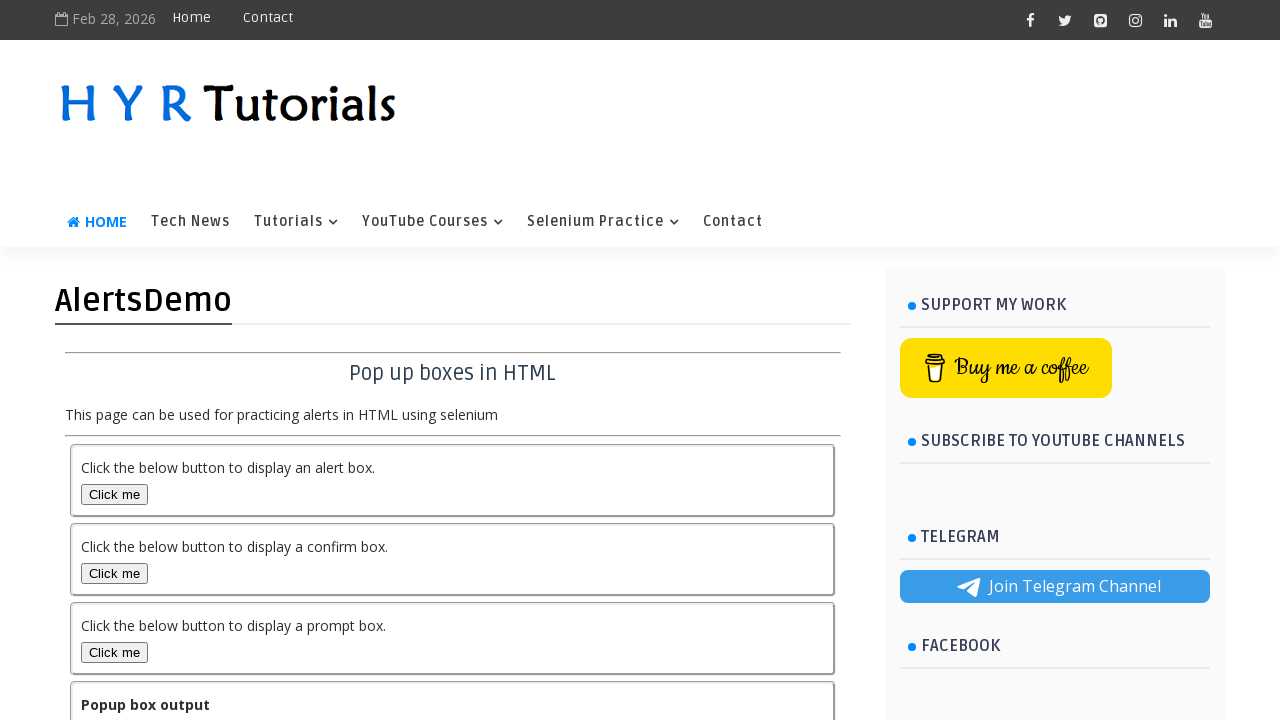

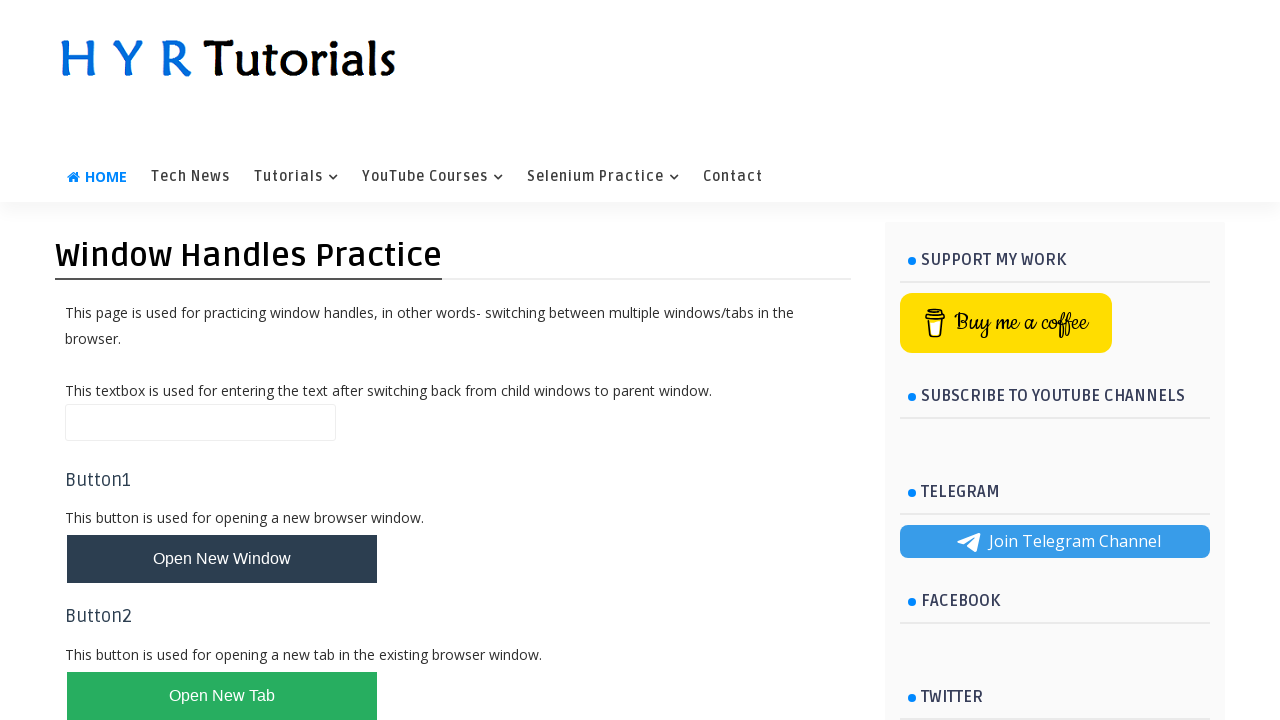